Tests that a todo item is removed when edited to an empty string

Starting URL: https://demo.playwright.dev/todomvc

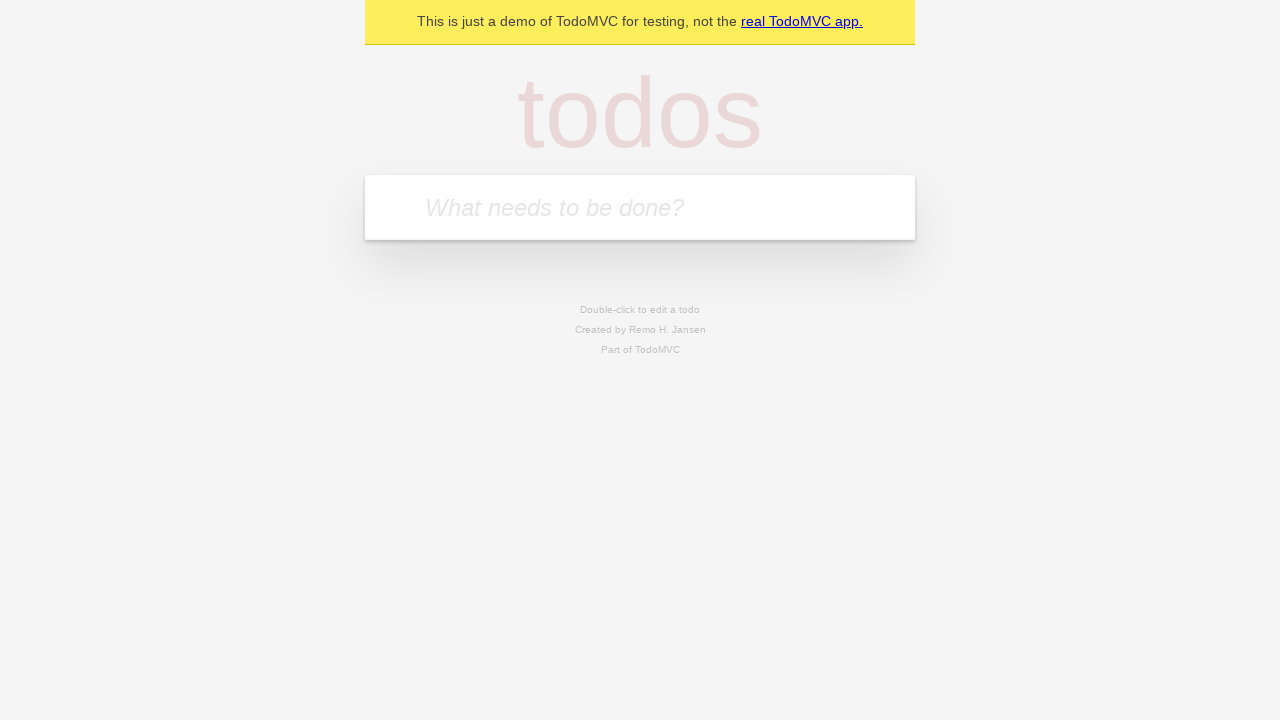

Filled first todo item with 'buy some cheese' on internal:attr=[placeholder="What needs to be done?"i]
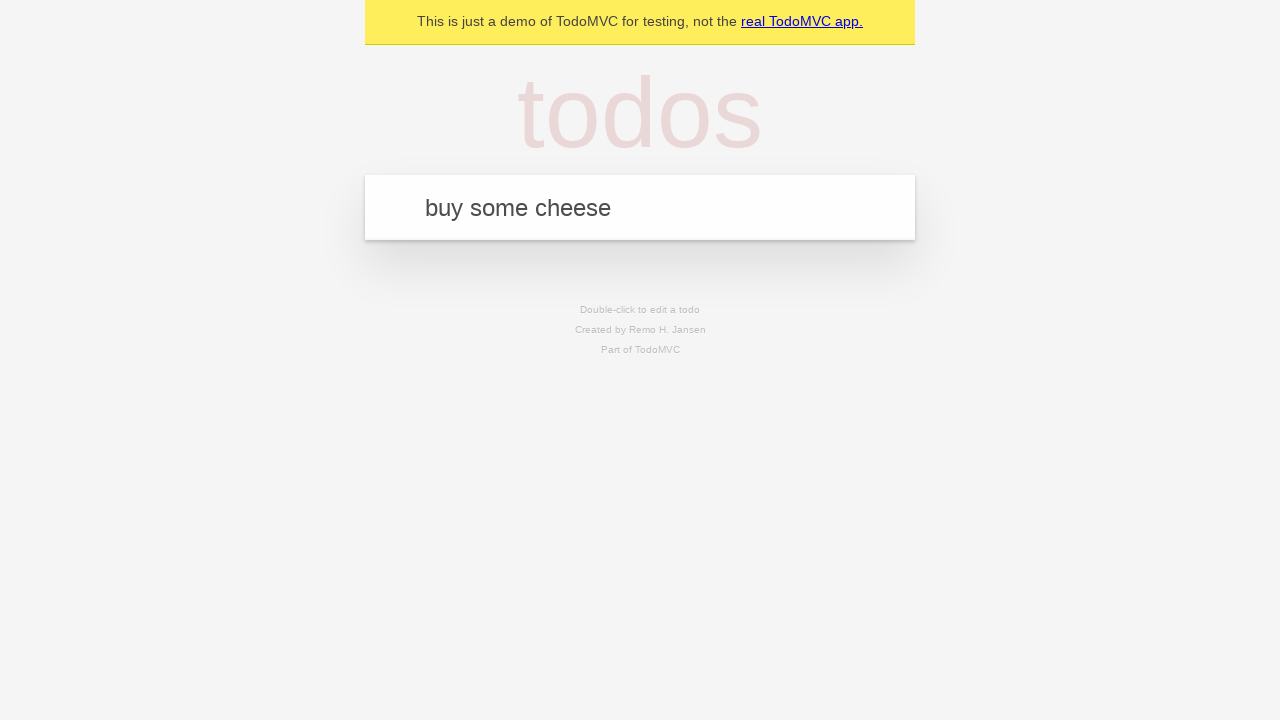

Pressed Enter to add first todo item on internal:attr=[placeholder="What needs to be done?"i]
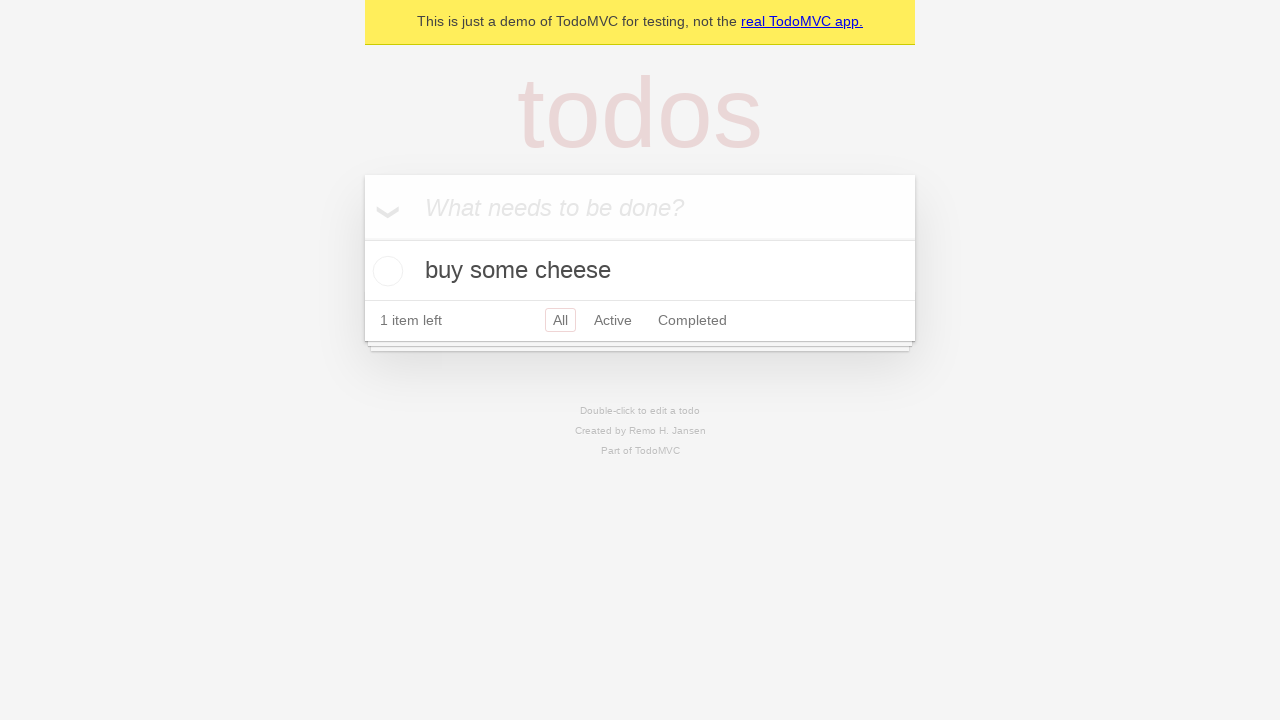

Filled second todo item with 'feed the cat' on internal:attr=[placeholder="What needs to be done?"i]
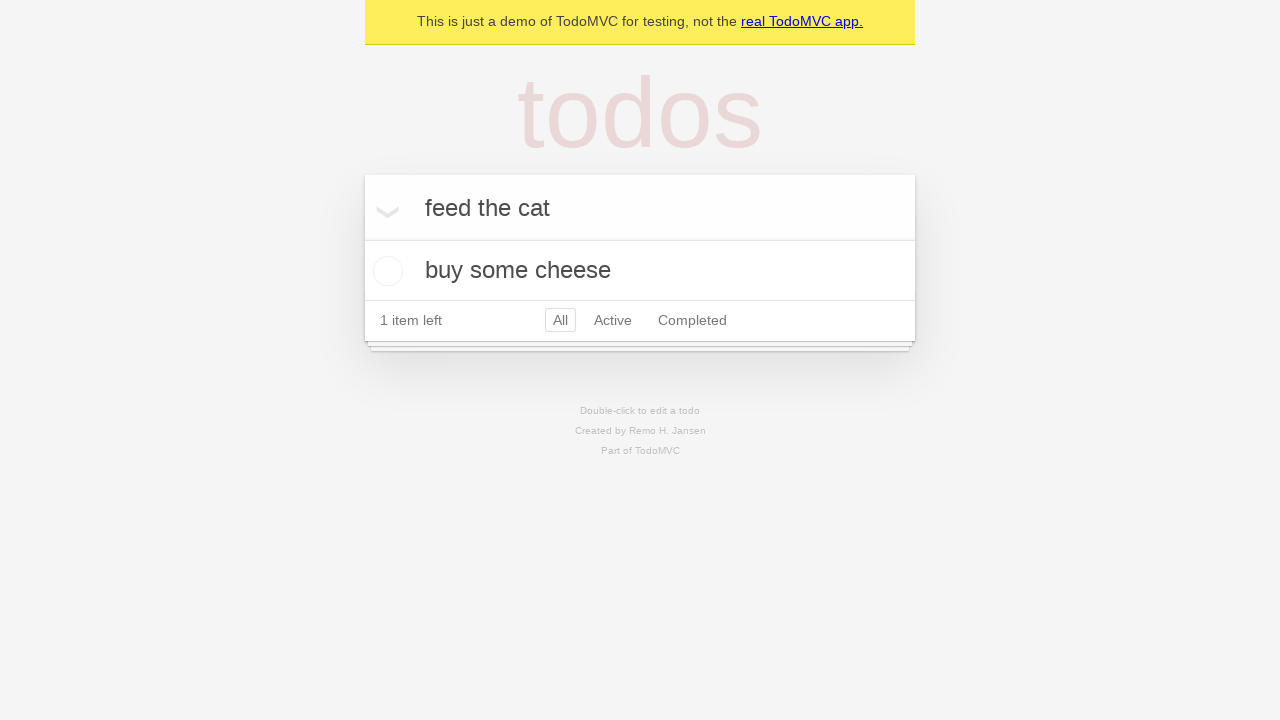

Pressed Enter to add second todo item on internal:attr=[placeholder="What needs to be done?"i]
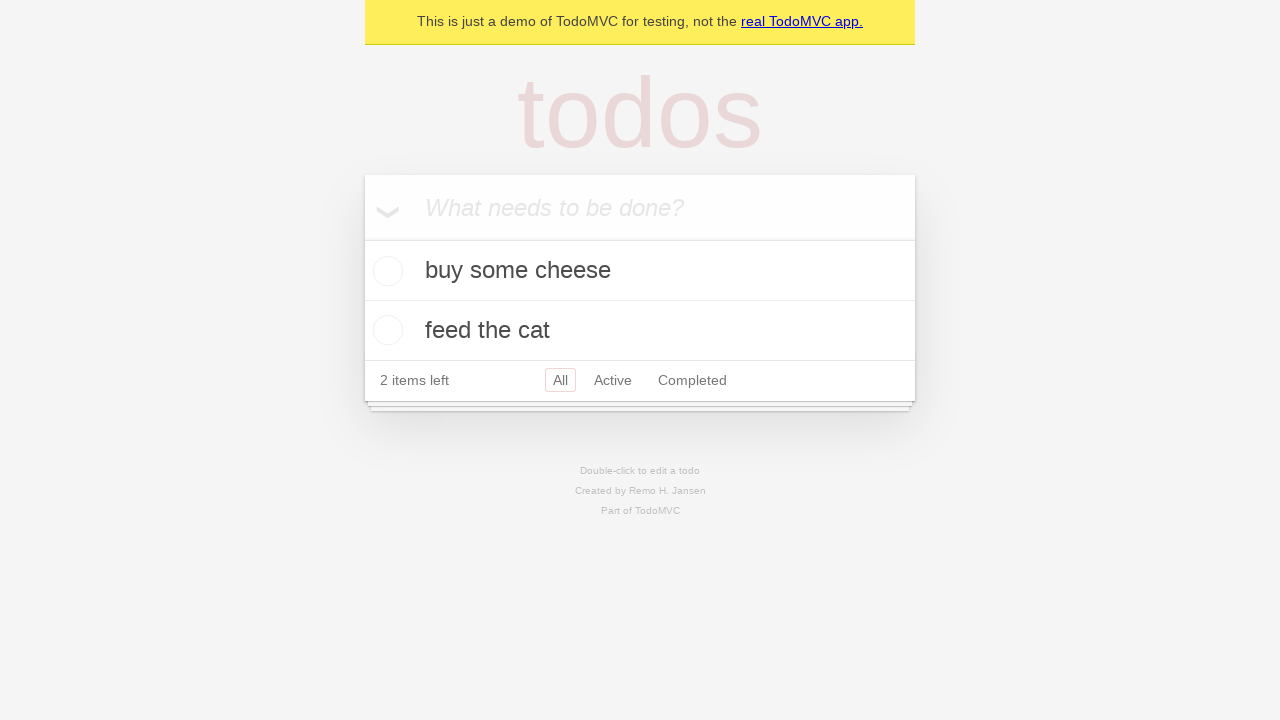

Filled third todo item with 'book a doctors appointment' on internal:attr=[placeholder="What needs to be done?"i]
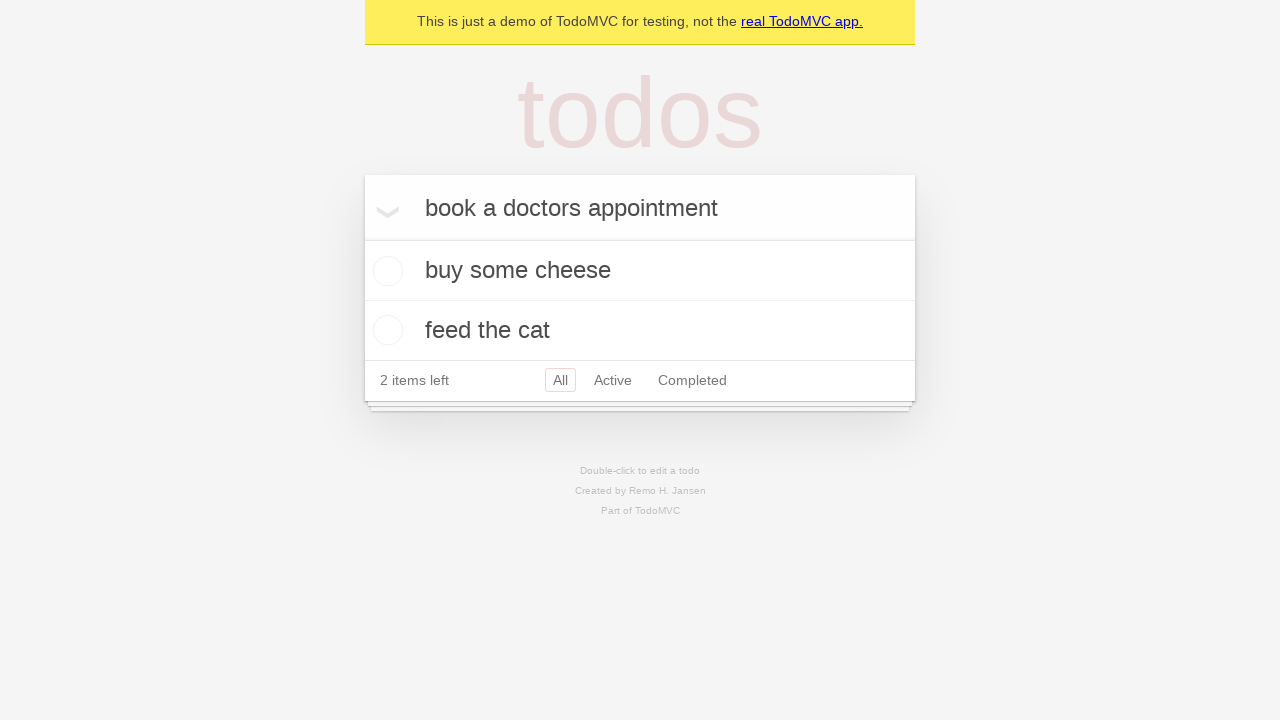

Pressed Enter to add third todo item on internal:attr=[placeholder="What needs to be done?"i]
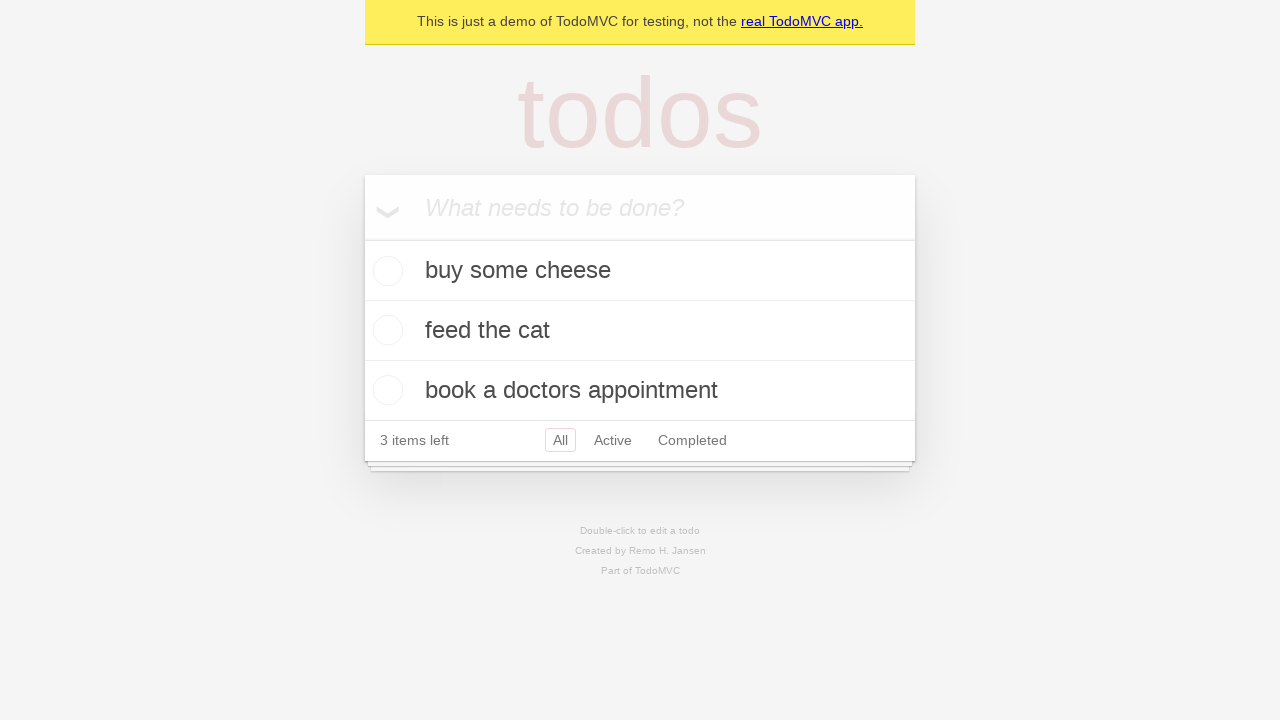

Double-clicked second todo item to enter edit mode at (640, 331) on internal:testid=[data-testid="todo-item"s] >> nth=1
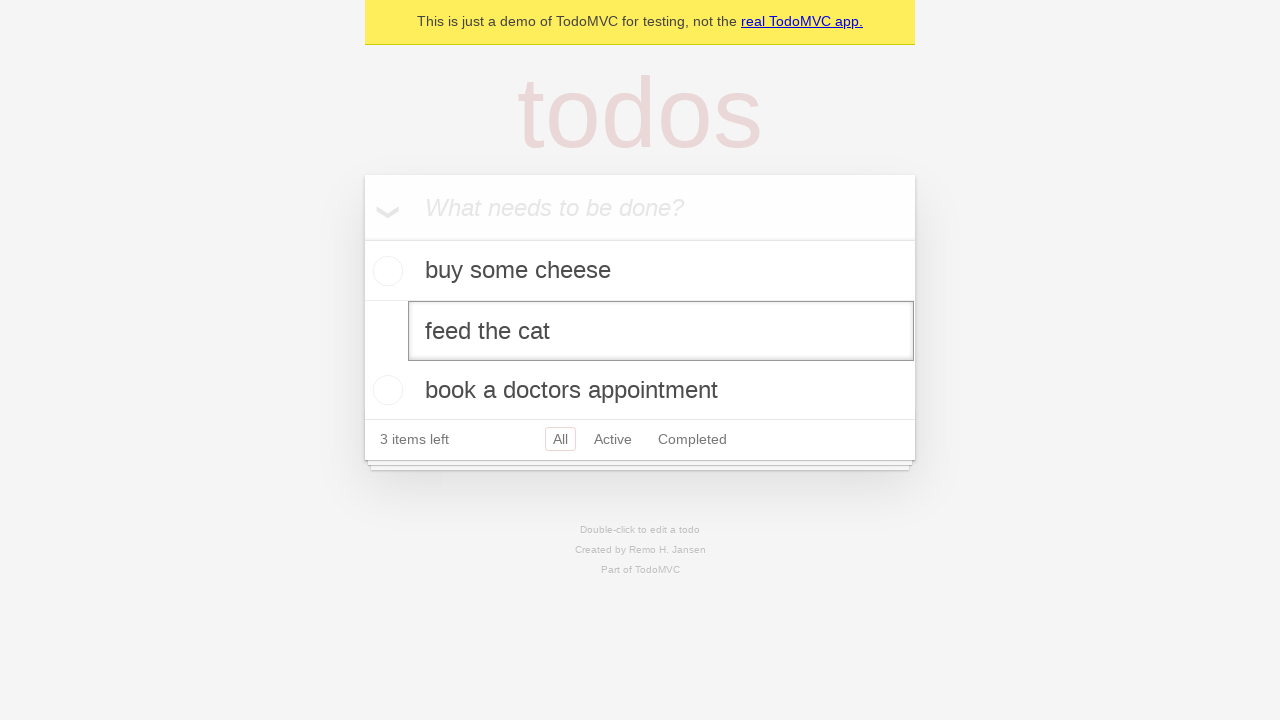

Cleared the text in the edit field on internal:testid=[data-testid="todo-item"s] >> nth=1 >> internal:role=textbox[nam
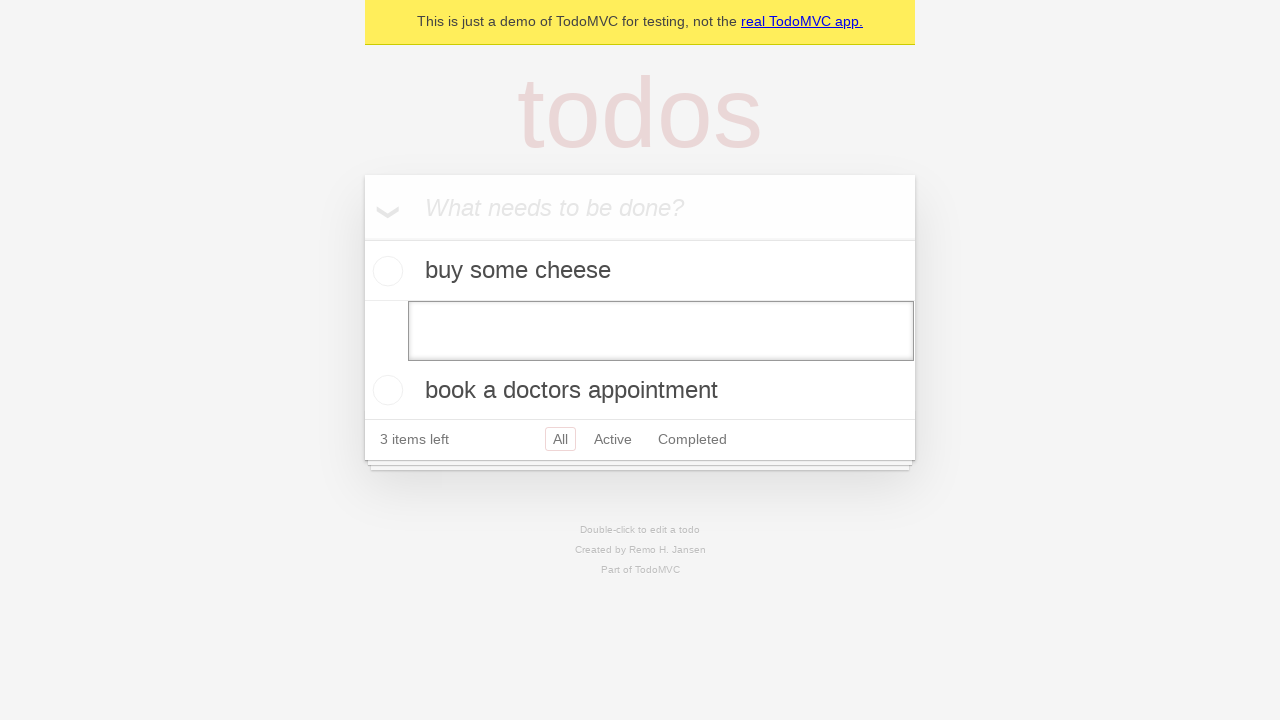

Pressed Enter to save the empty text and remove the todo item on internal:testid=[data-testid="todo-item"s] >> nth=1 >> internal:role=textbox[nam
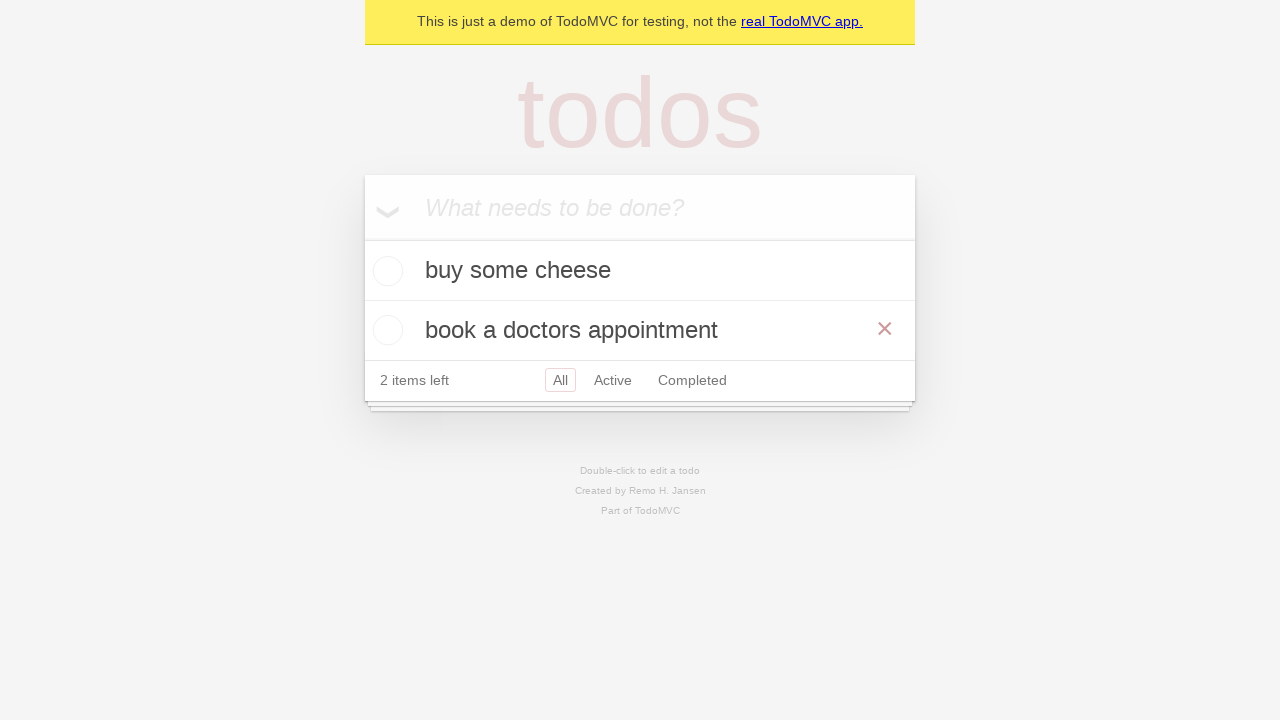

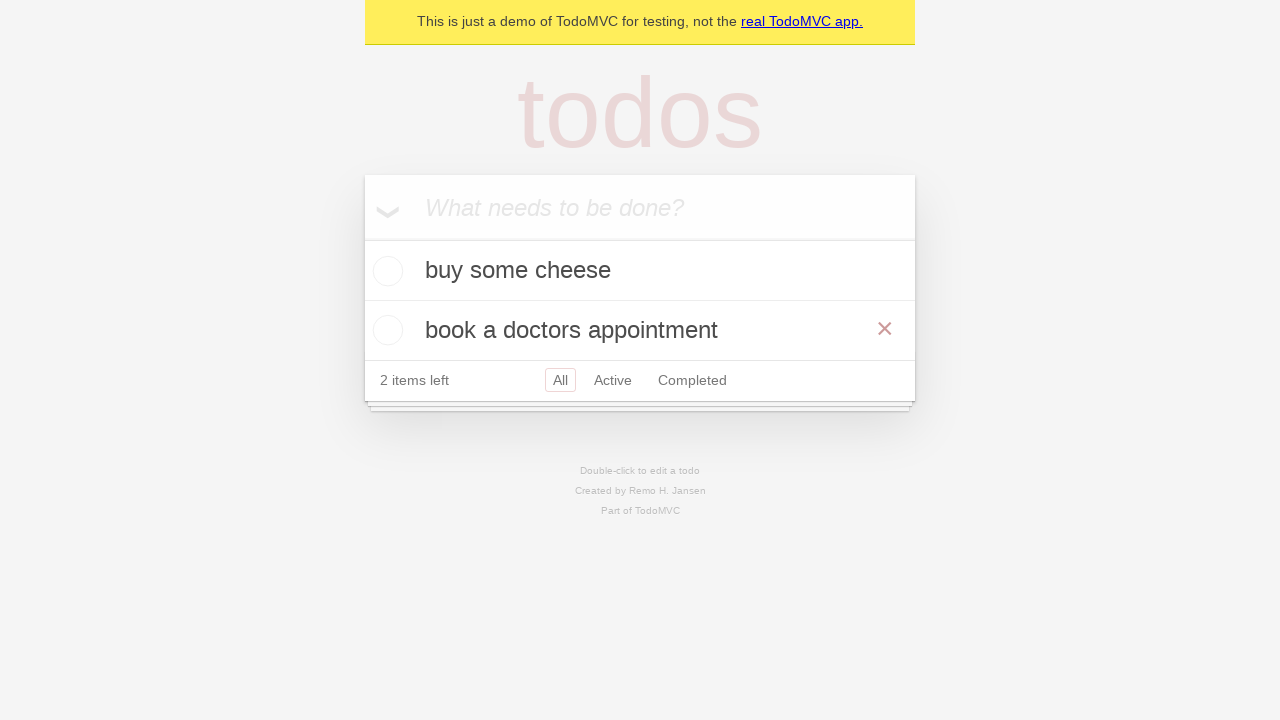